Tests browser window management by navigating to multiple websites and adjusting window size, including maximizing, minimizing, and fullscreen modes

Starting URL: https://tutorialsninja.com/demo/index.php?route=common/home

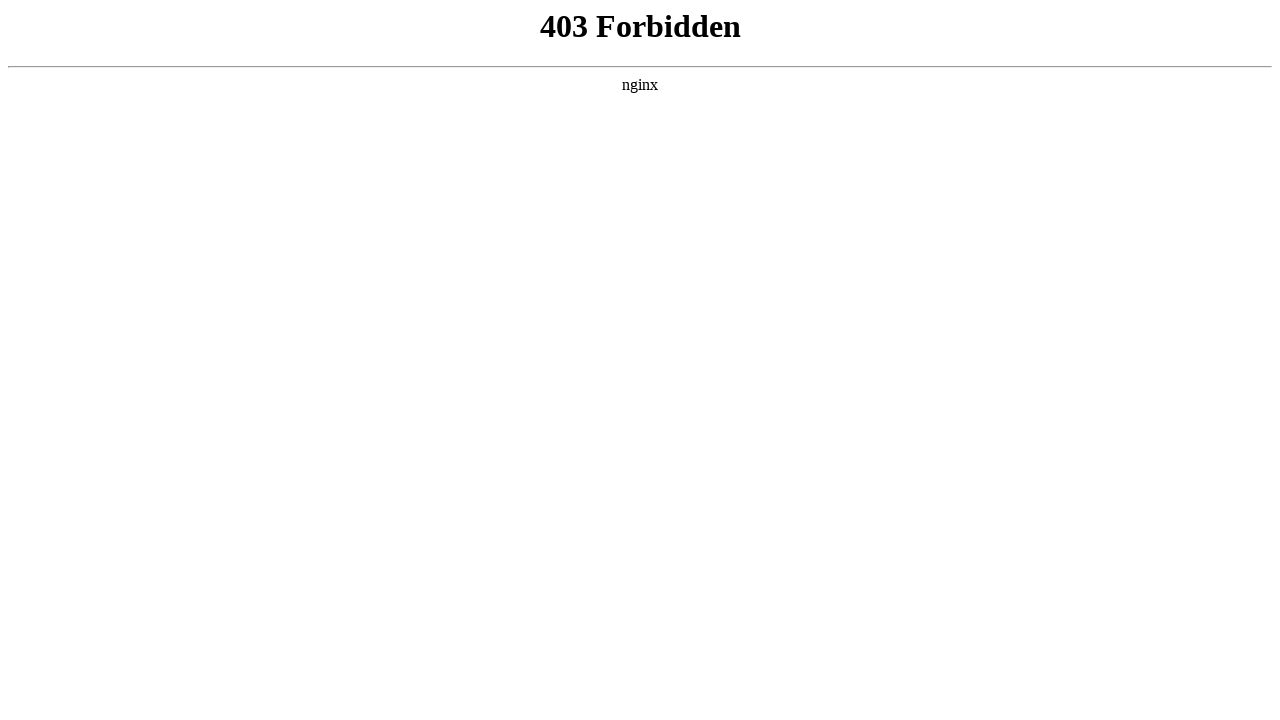

Navigated to OrangeHRM demo login page
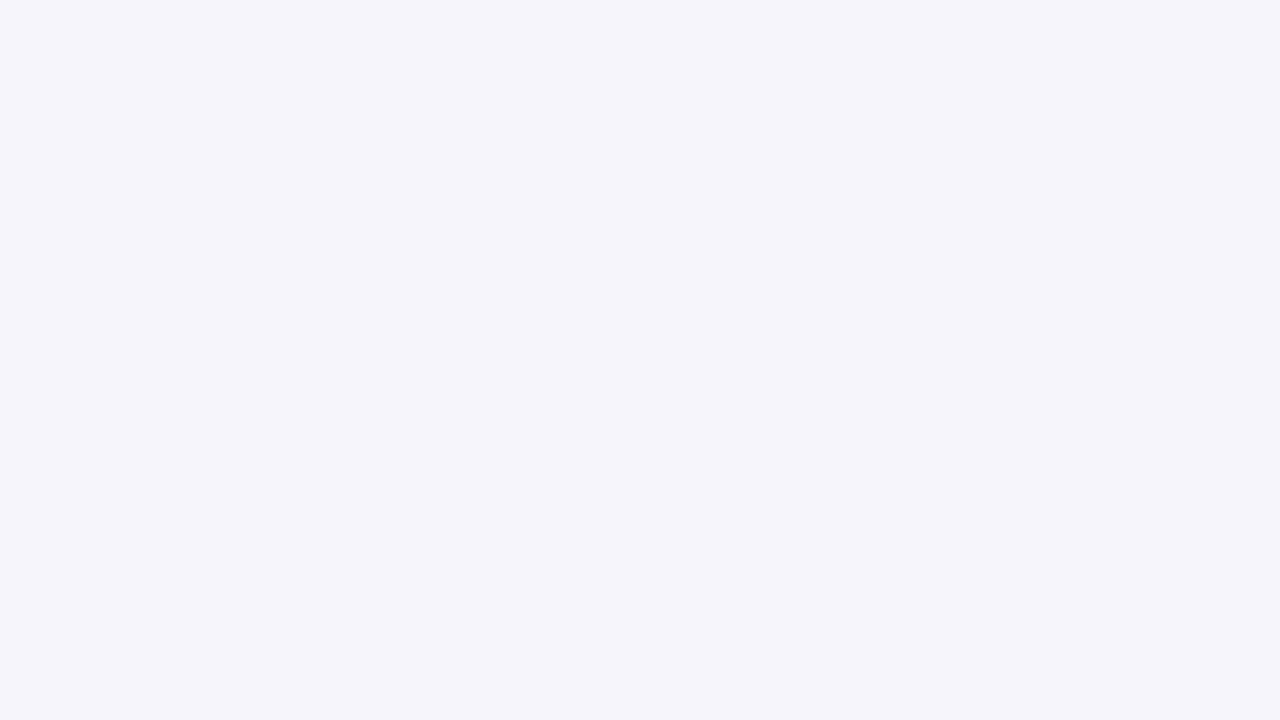

Navigated to Netmeds website
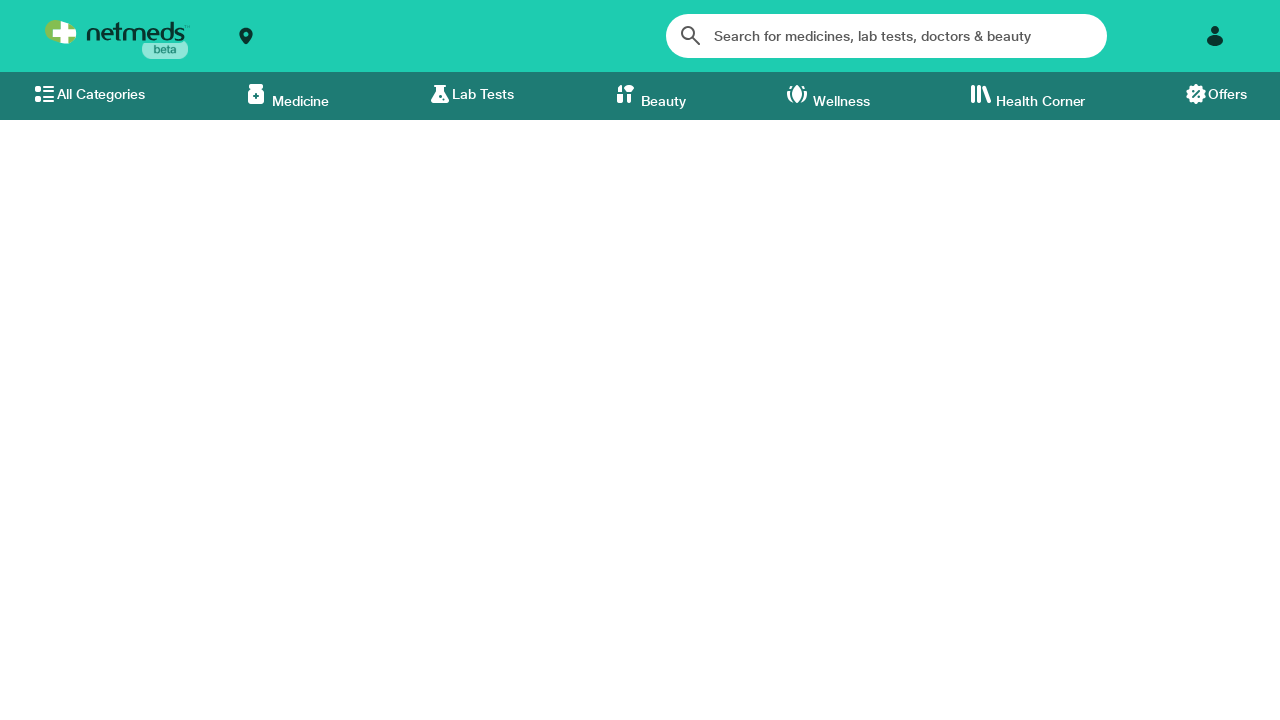

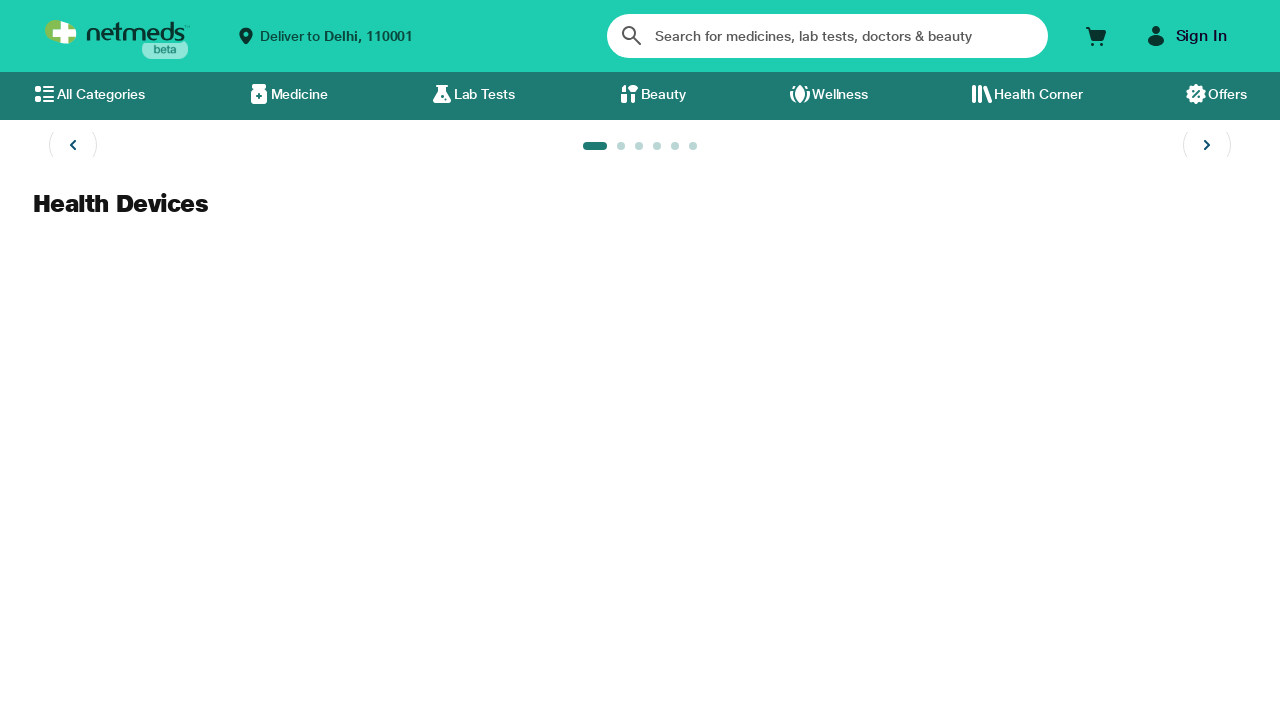